Navigates to KMPlayer homepage and handles a potential marketing popup if it appears

Starting URL: https://www.kmplayer.com/home

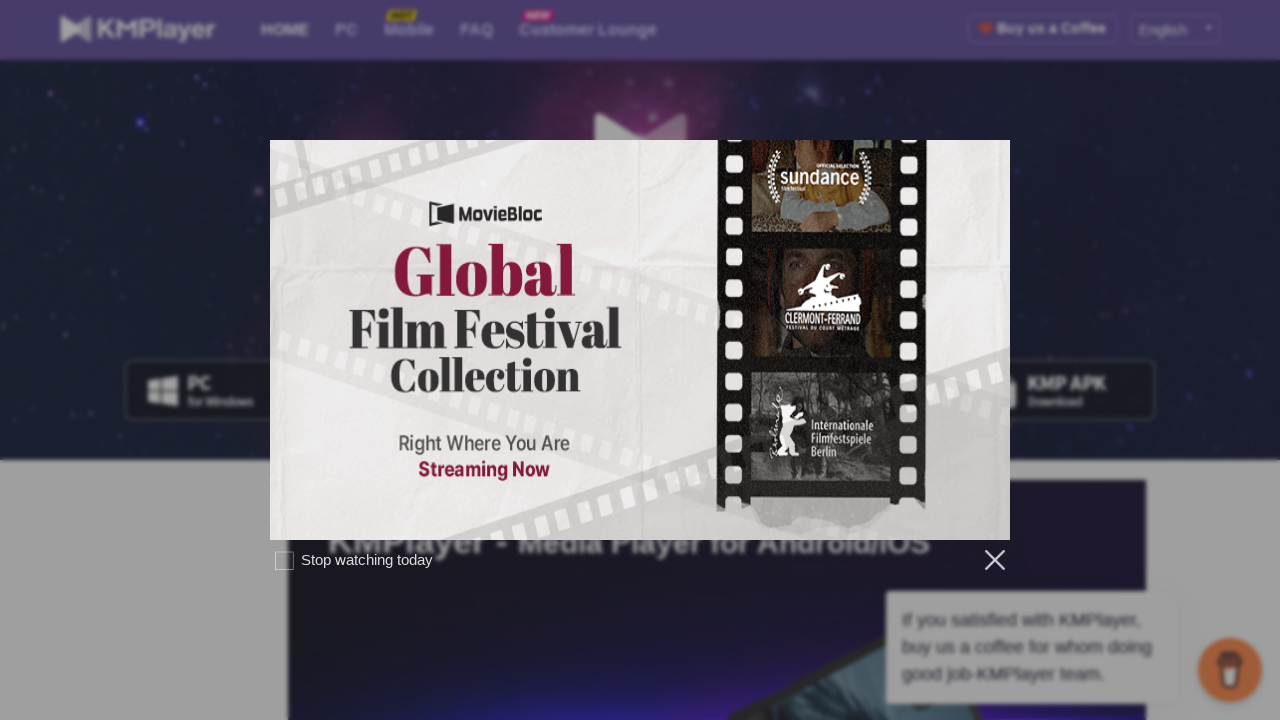

Located marketing popup container element
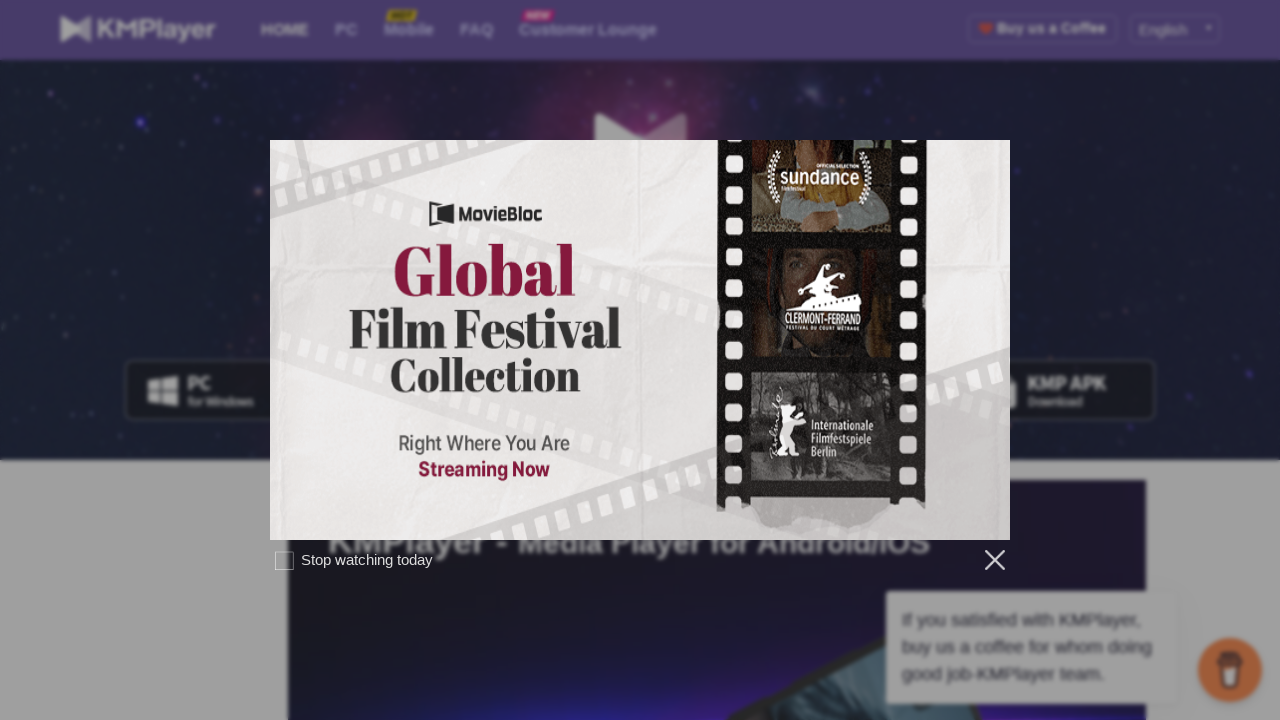

Marketing popup is present in DOM
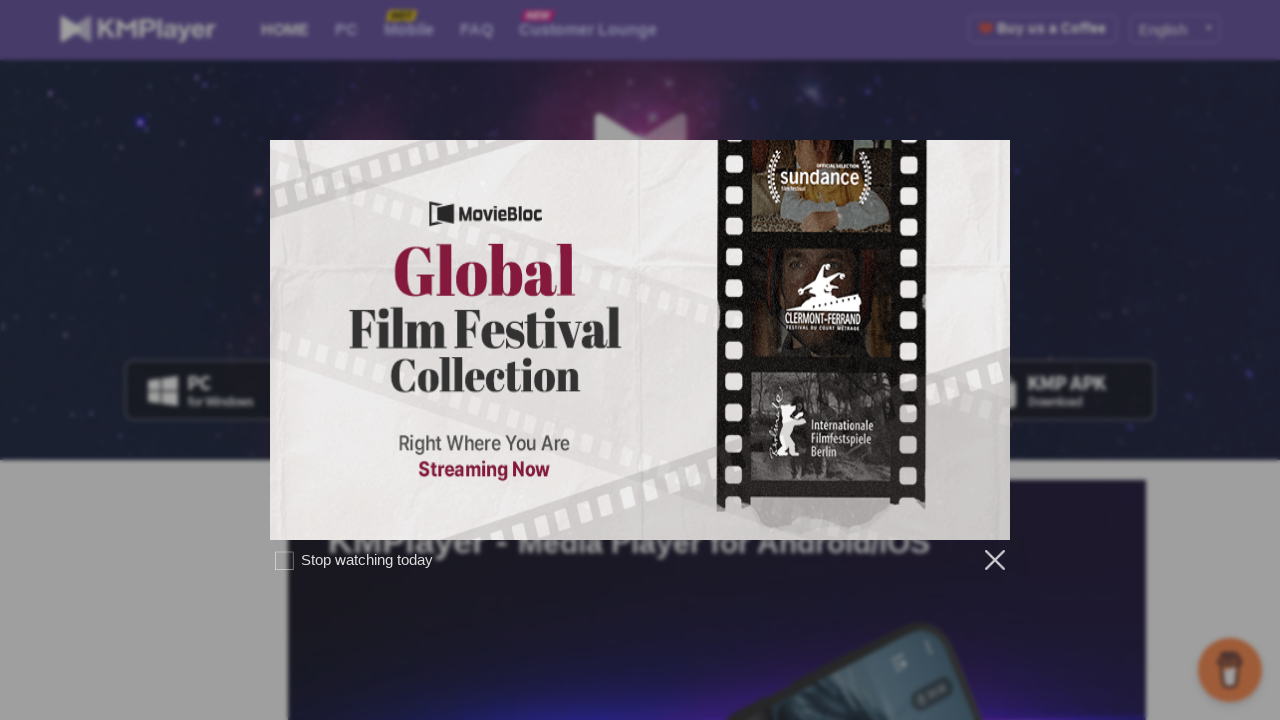

Marketing popup is visible on page
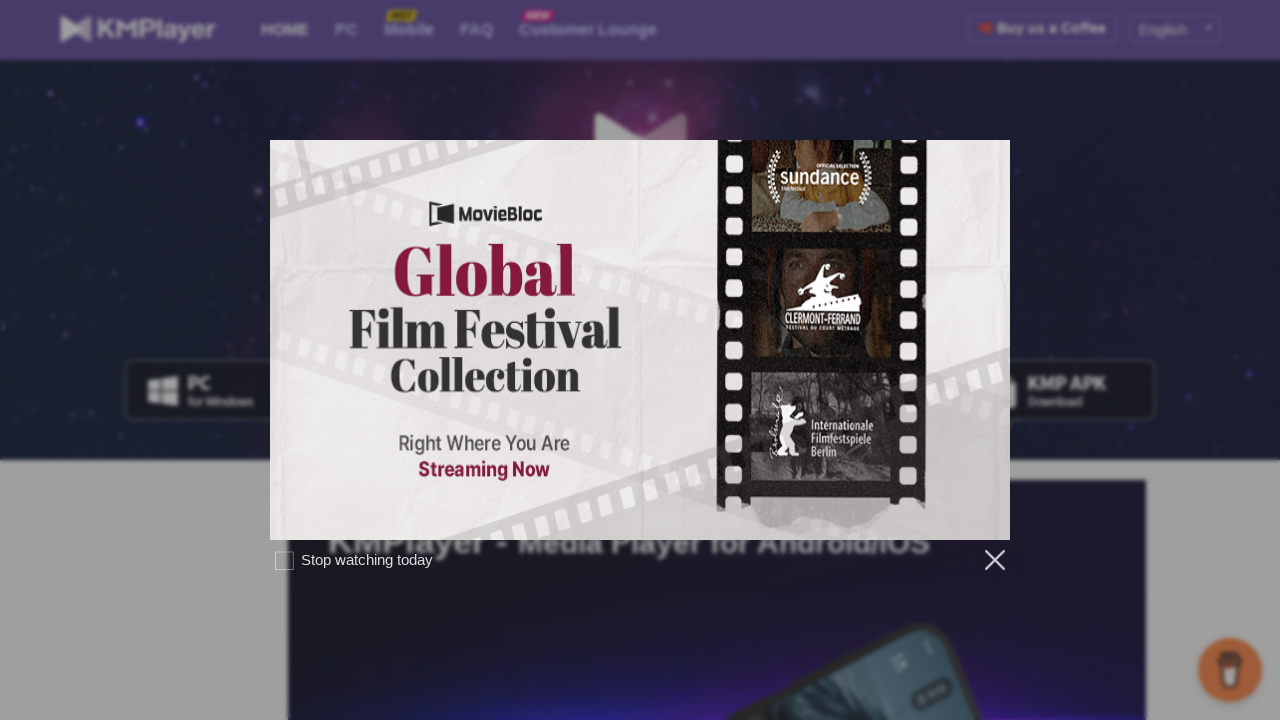

Exception occurred while handling popup, continuing on xpath=//div[@class='close']
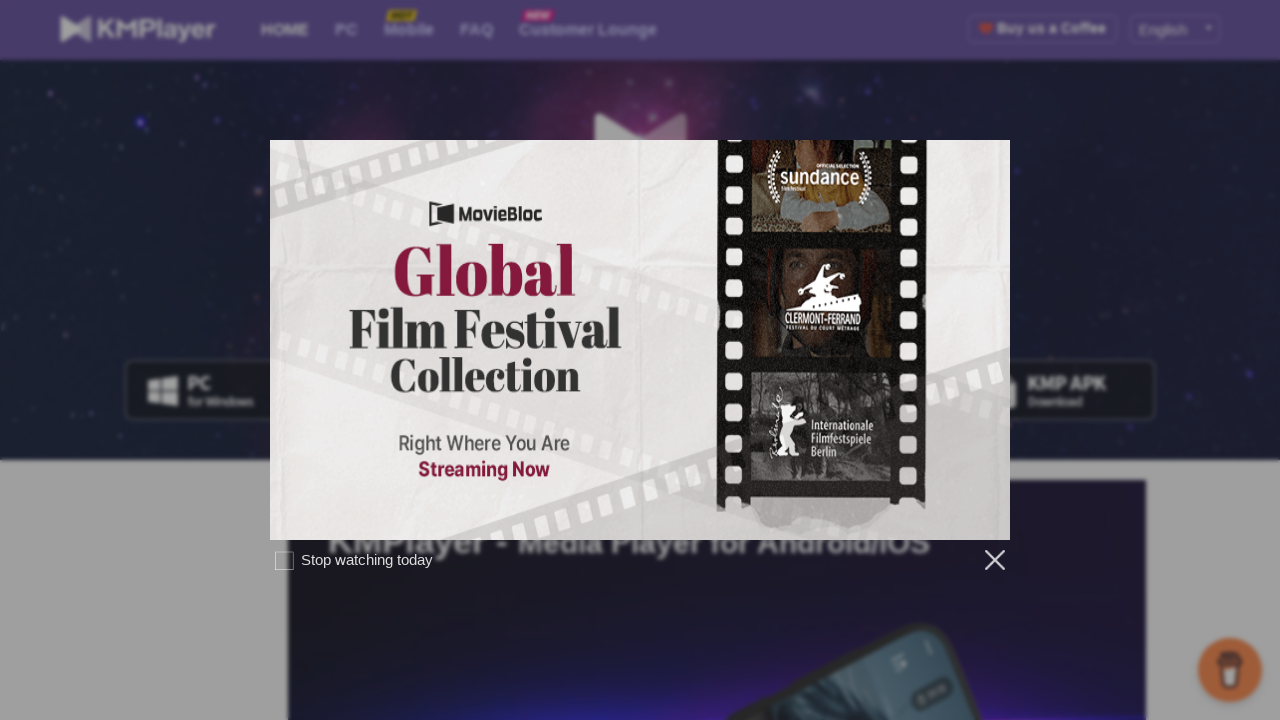

Page loaded and network idle state reached
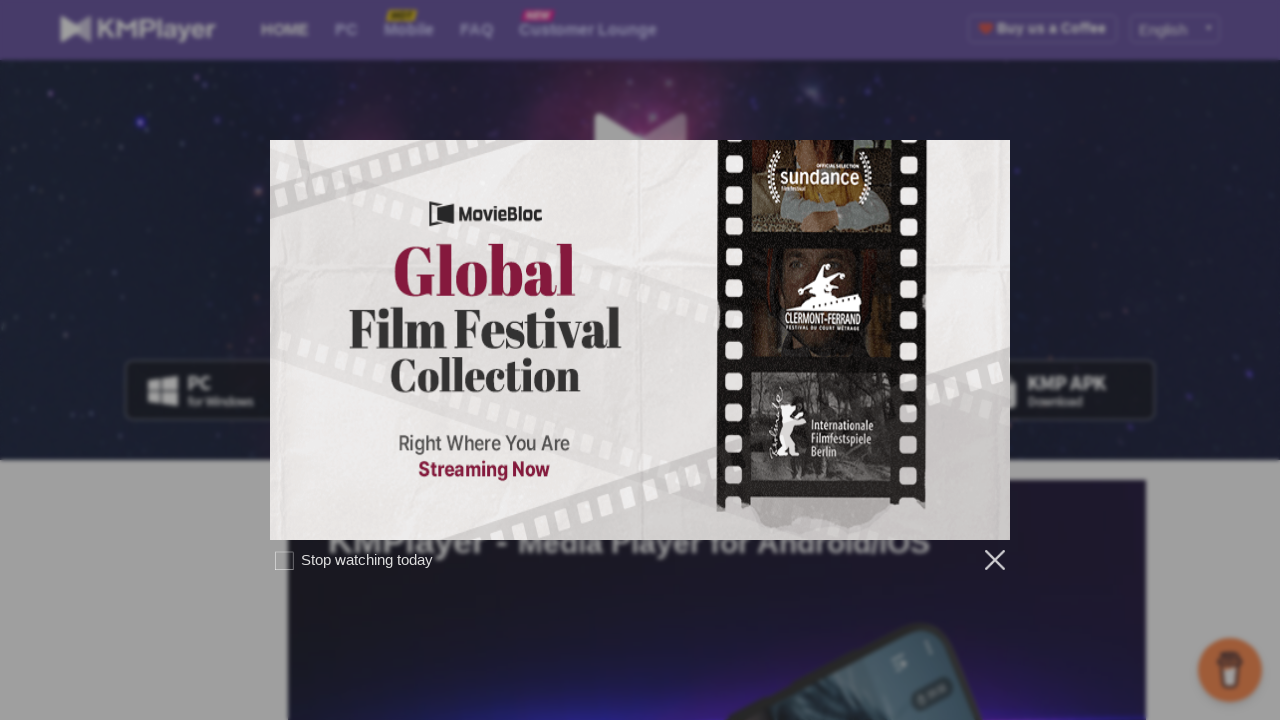

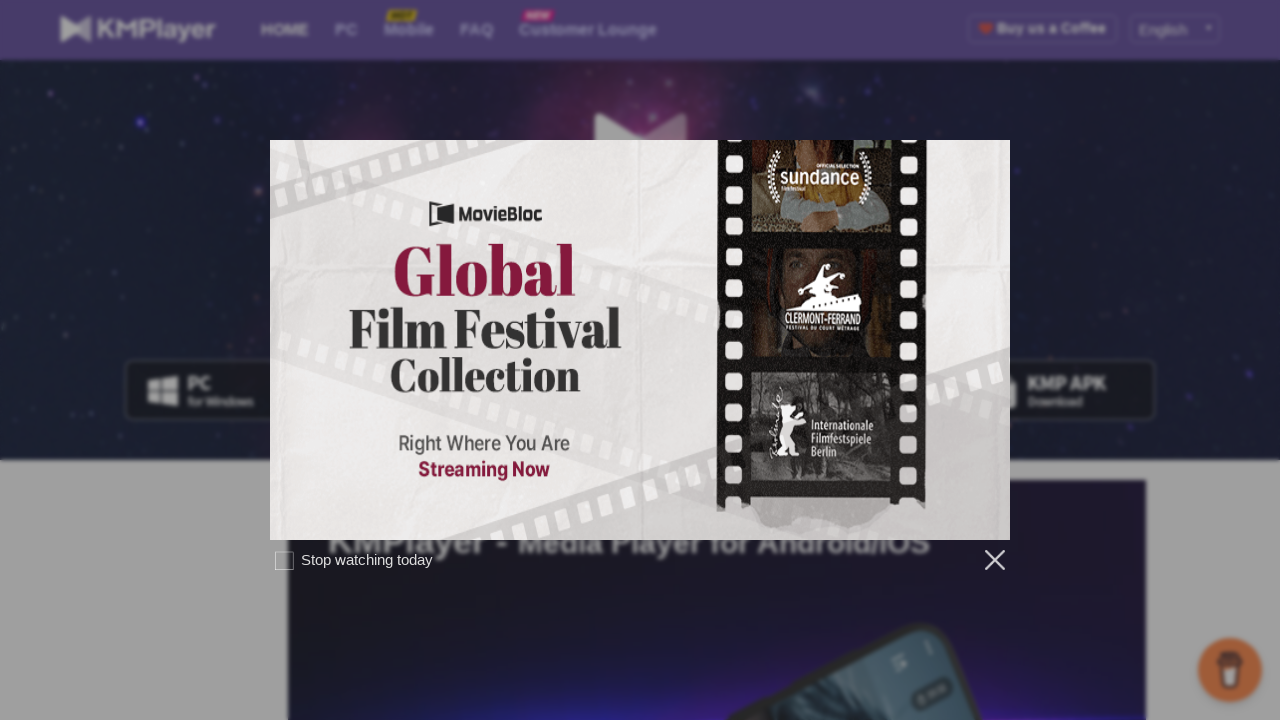